Tests different click interactions (double-click, right-click, and regular click) on buttons and verifies the confirmation messages appear

Starting URL: https://demoqa.com/buttons

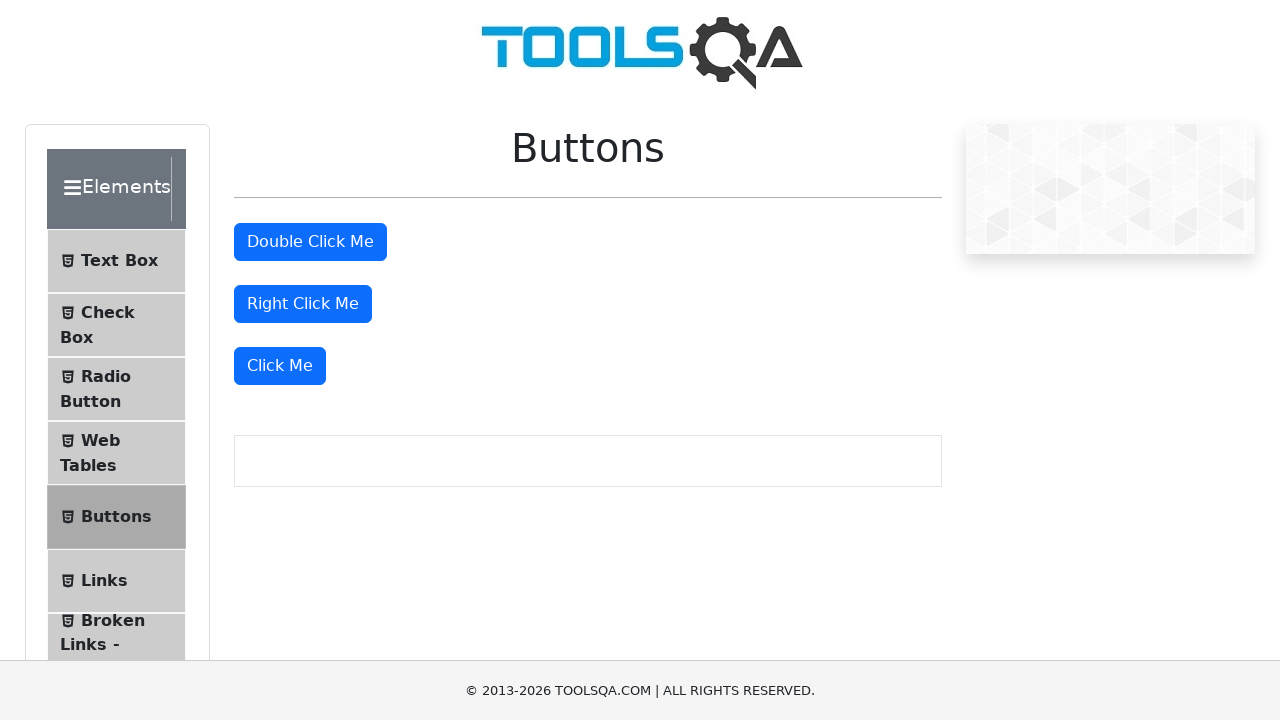

Navigated to https://demoqa.com/buttons
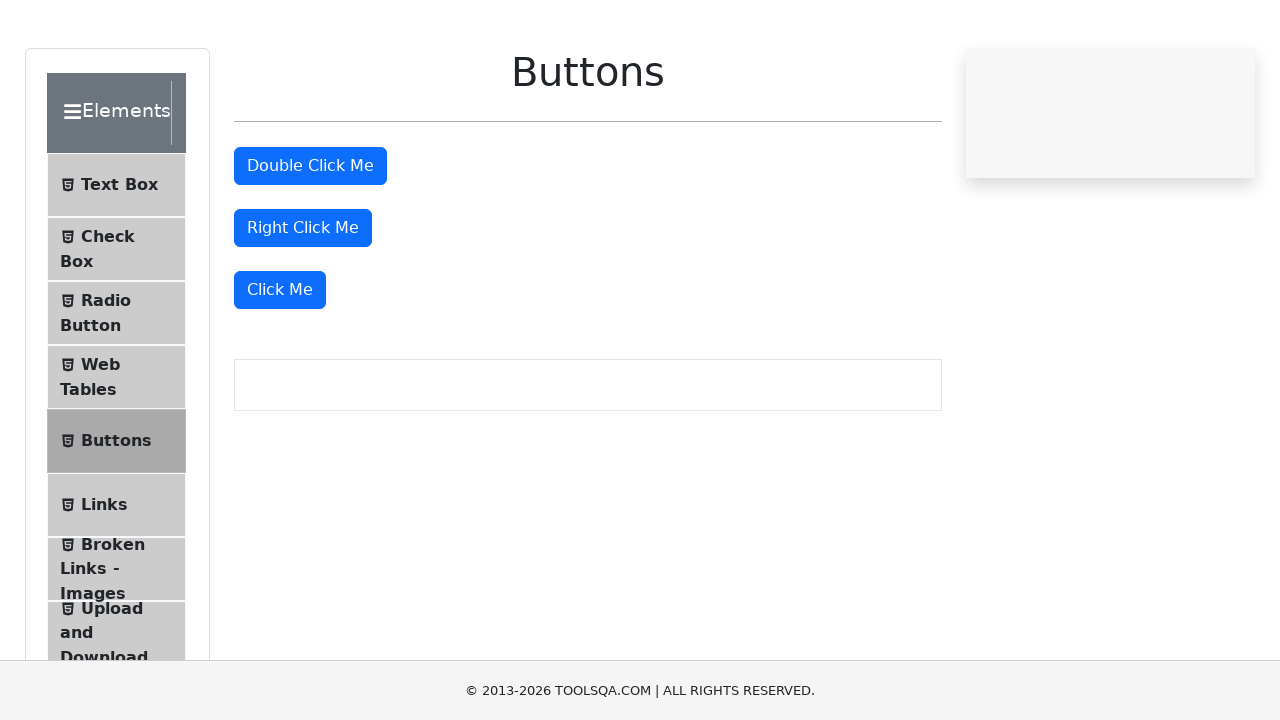

Retrieved all primary buttons from the page
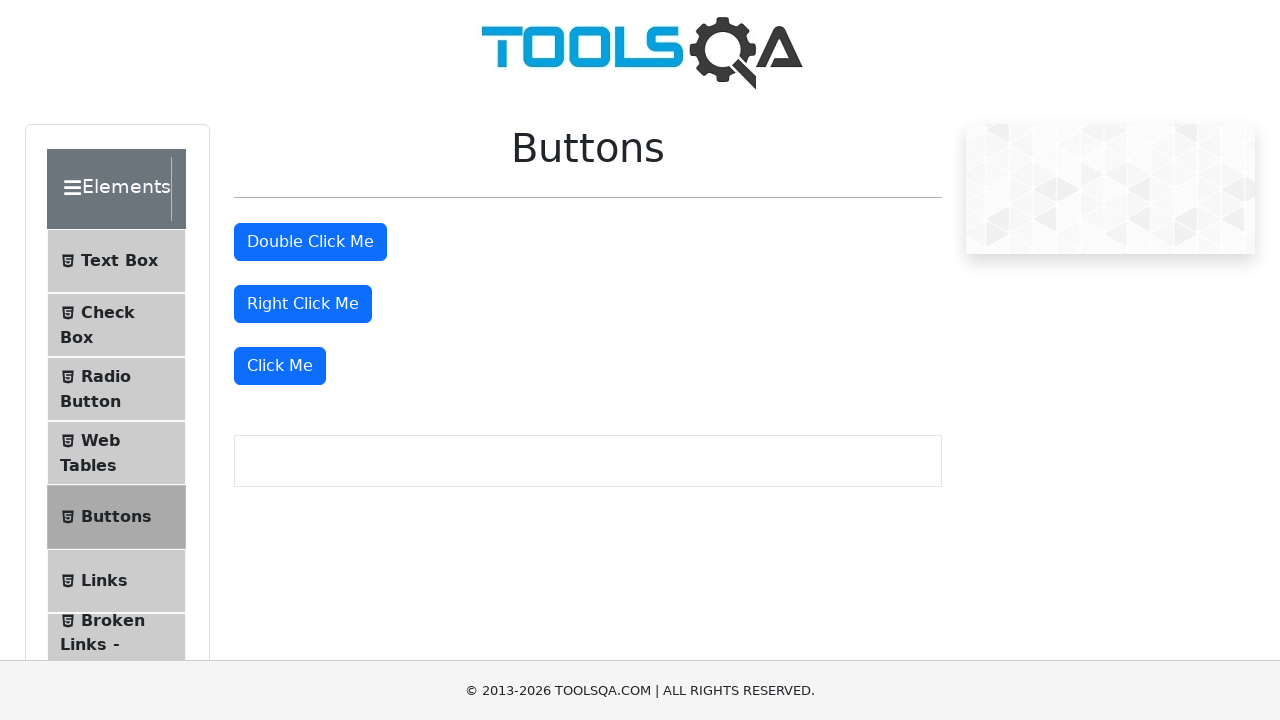

Double-clicked the first primary button at (310, 242) on .btn-primary >> nth=0
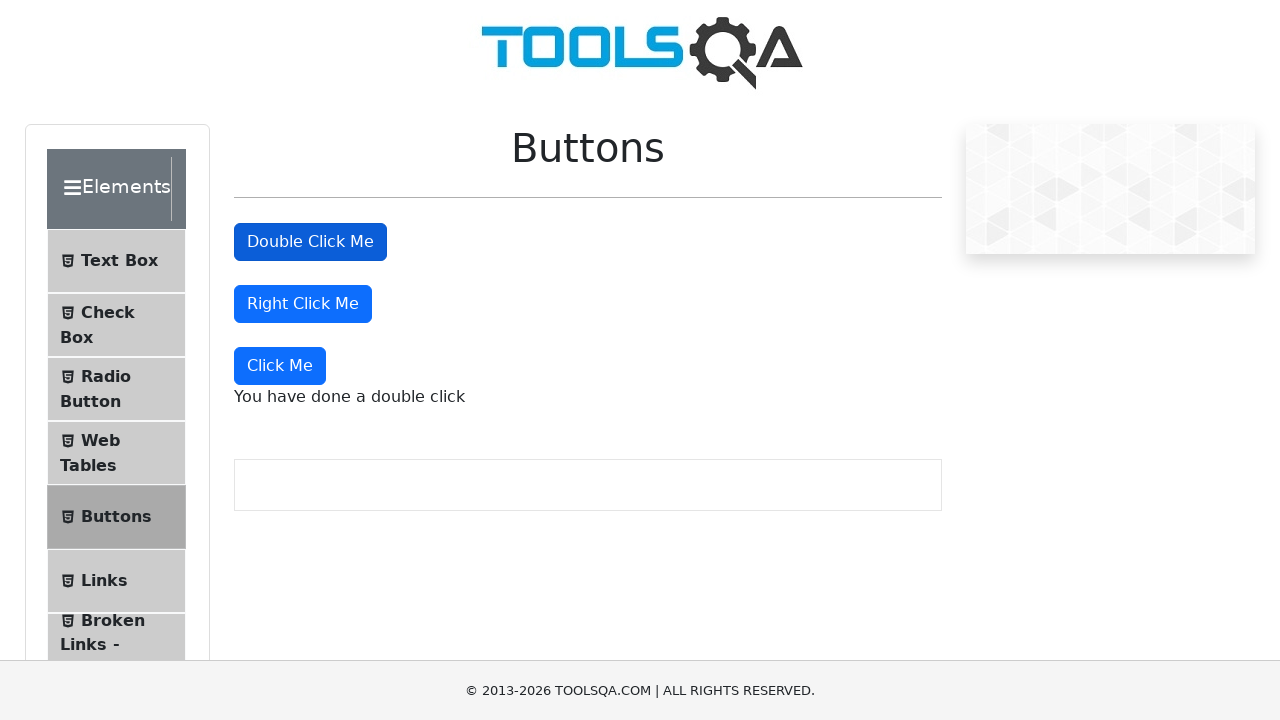

Right-clicked the second primary button at (303, 304) on .btn-primary >> nth=1
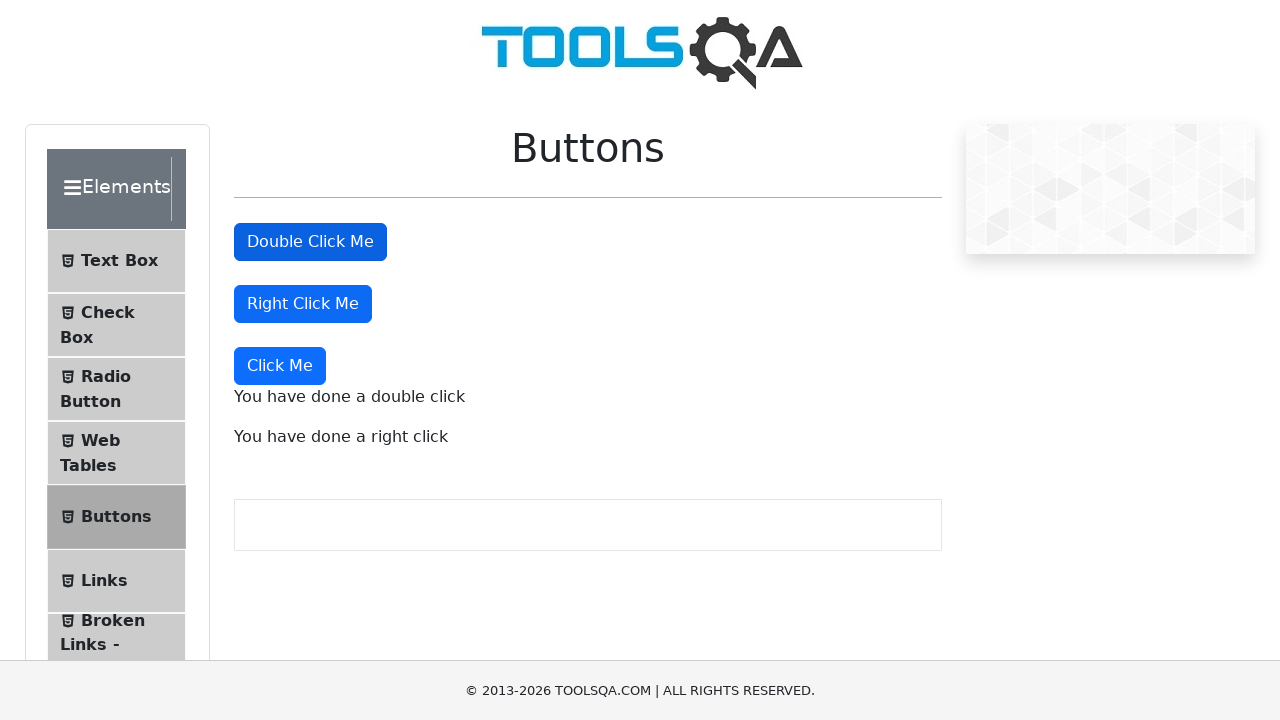

Clicked the third primary button at (280, 366) on .btn-primary >> nth=2
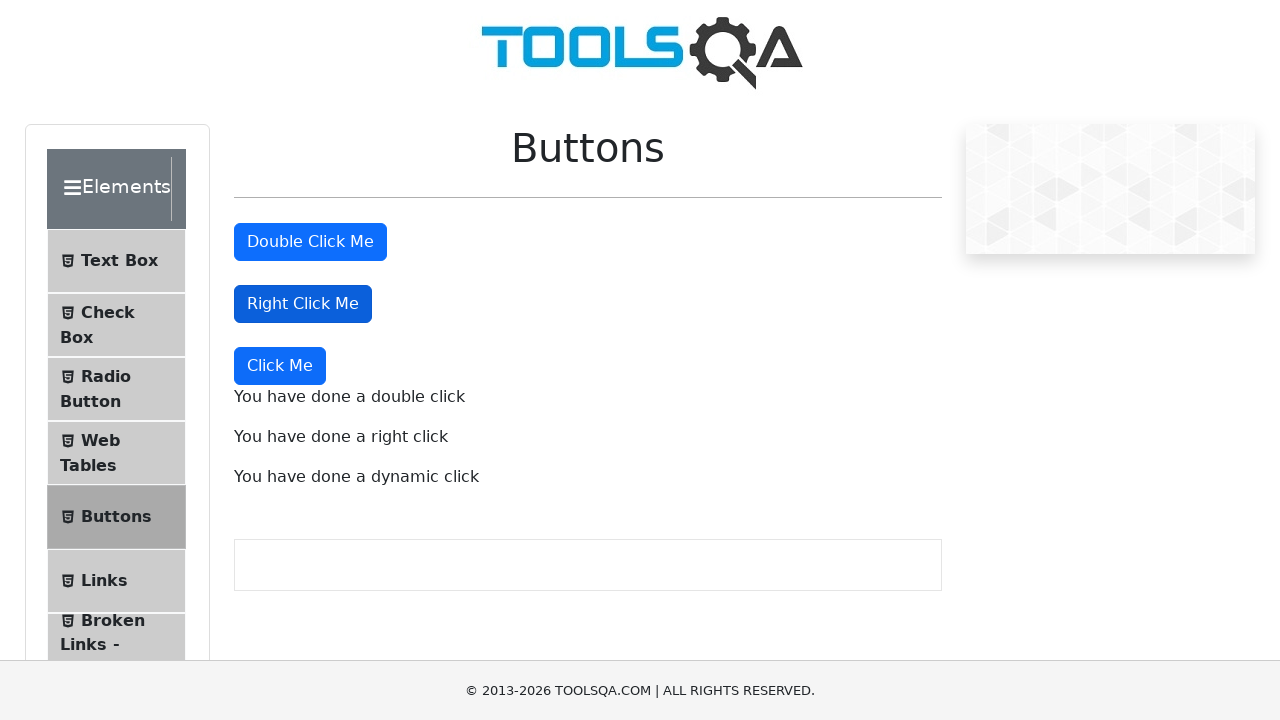

Confirmation messages appeared on the page
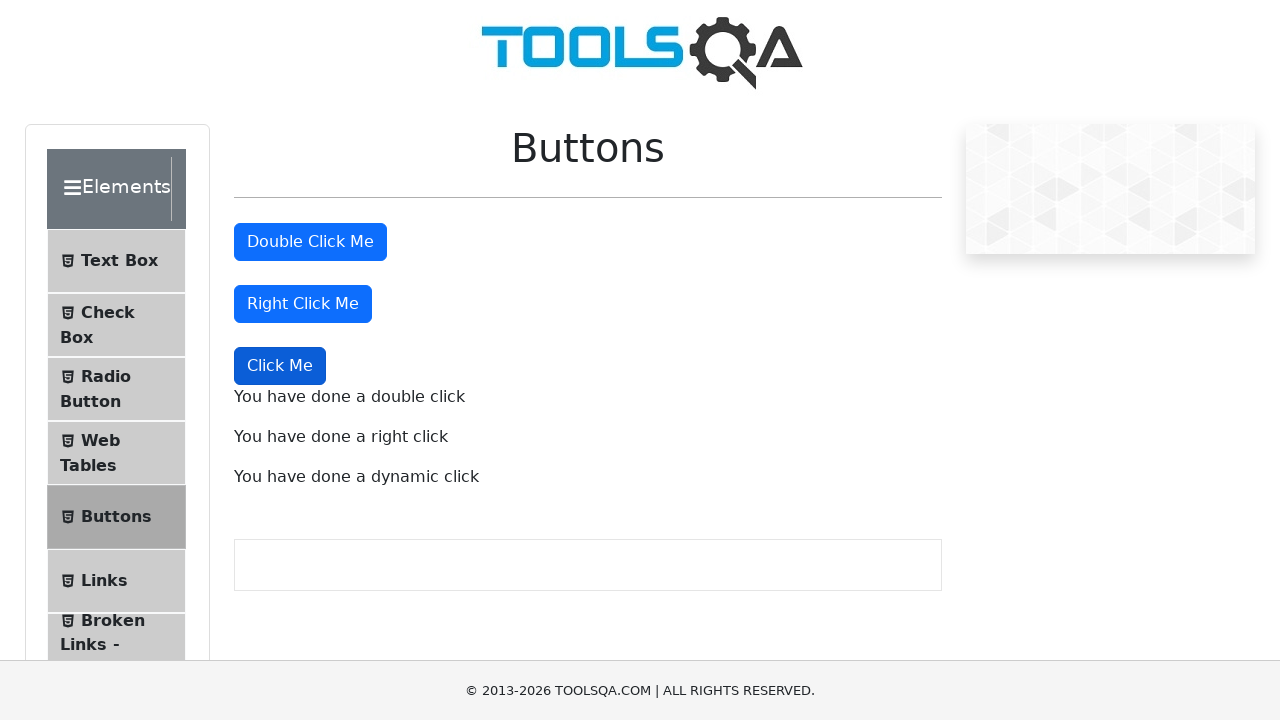

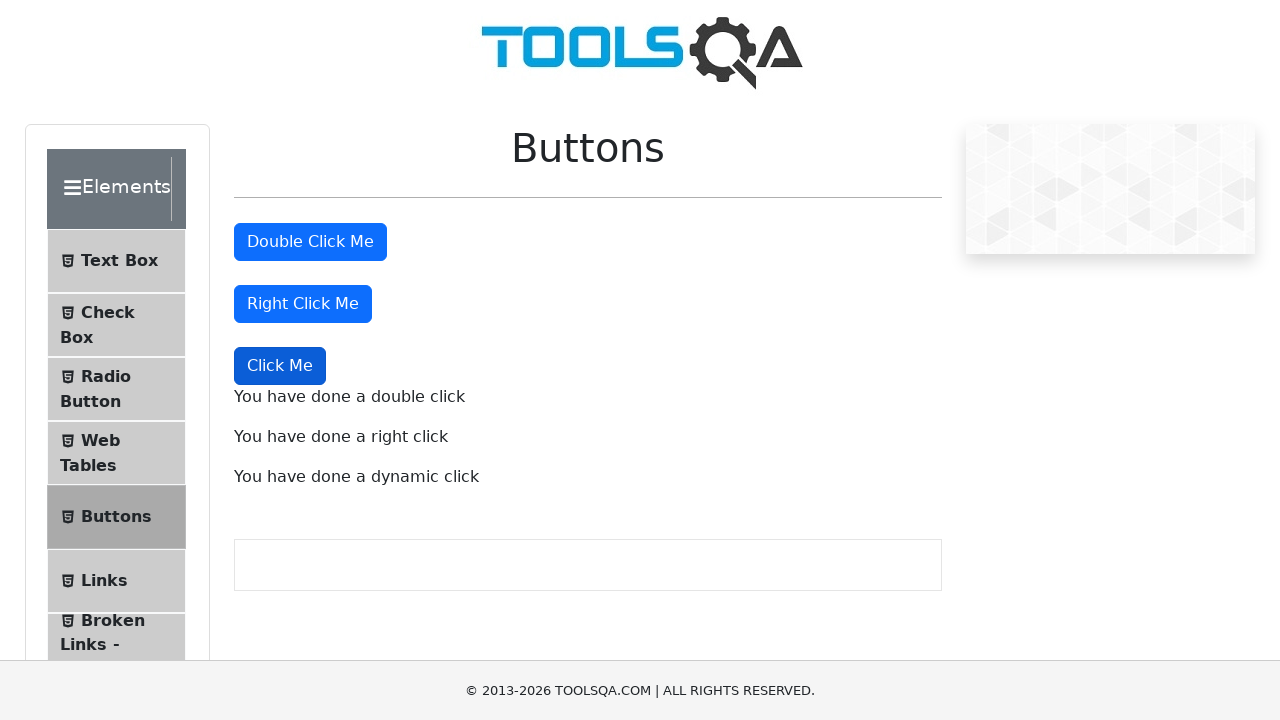